Tests the Selenium dynamic page by clicking a reveal button, waiting for an element to become visible, and typing into it

Starting URL: https://www.selenium.dev/selenium/web/dynamic.html

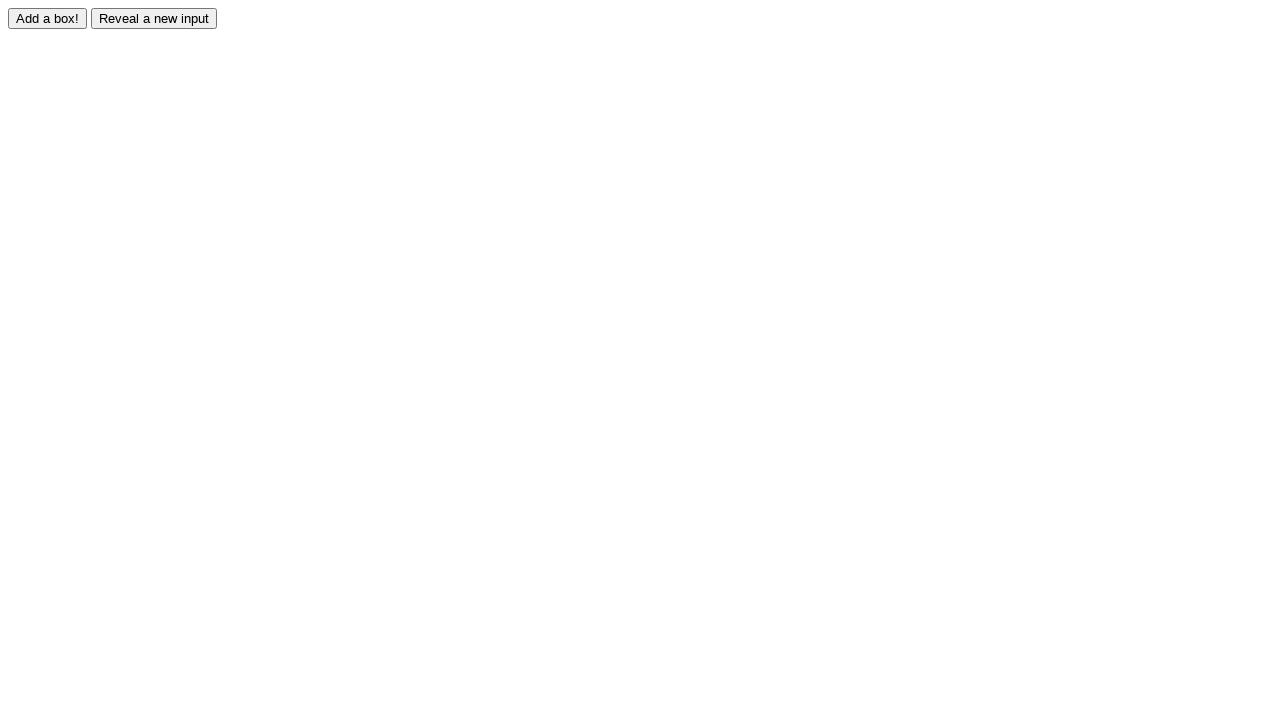

Clicked reveal button to display hidden element at (154, 18) on #reveal
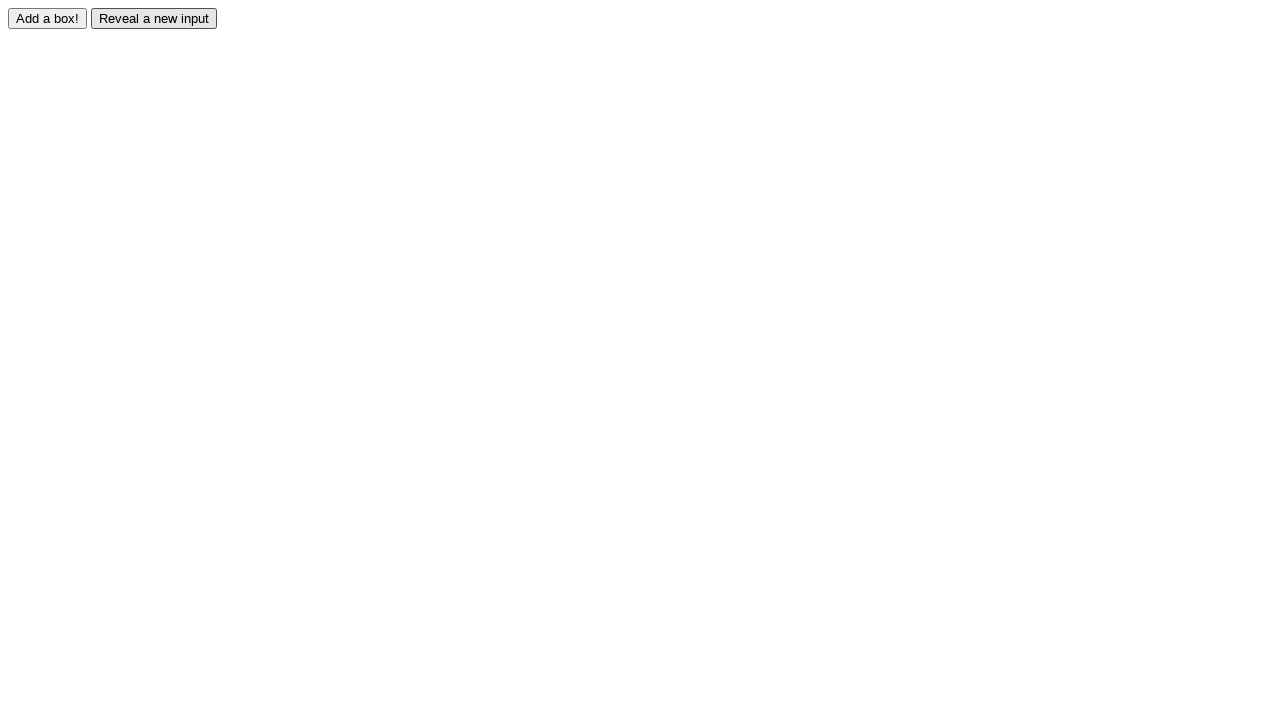

Waited for revealed element to become visible
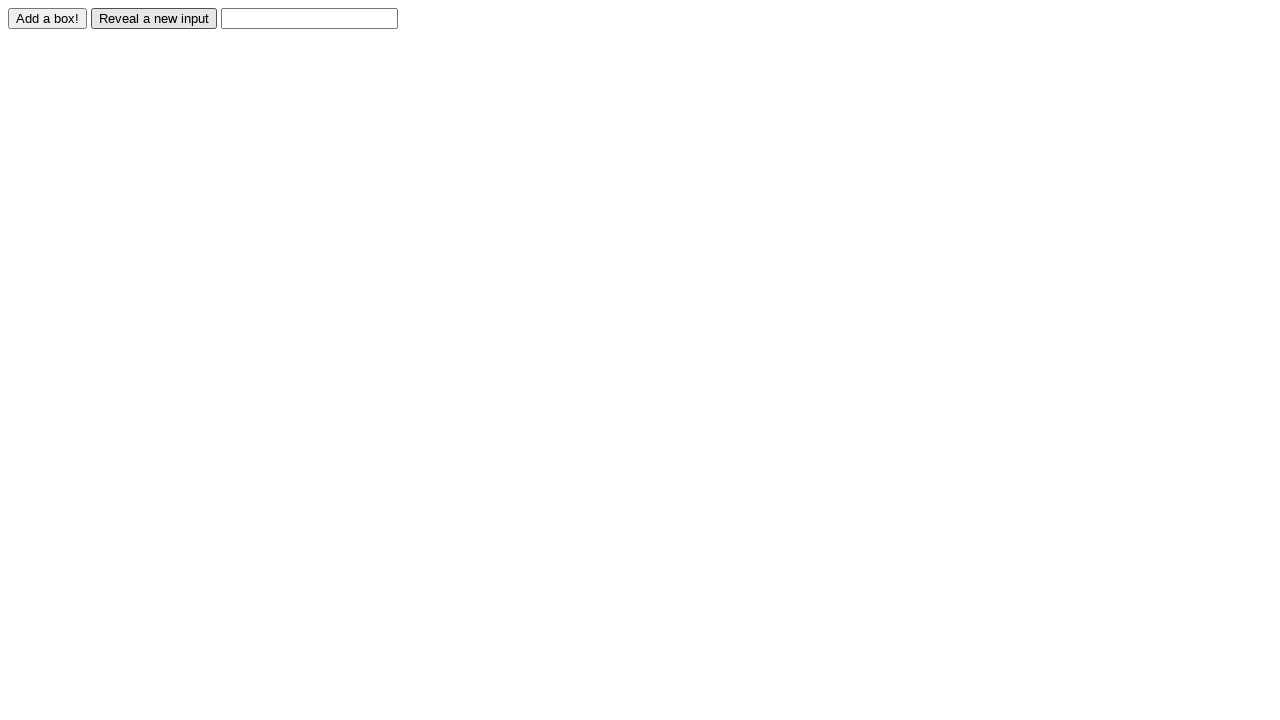

Typed 'Displayed' into the revealed input field on #revealed
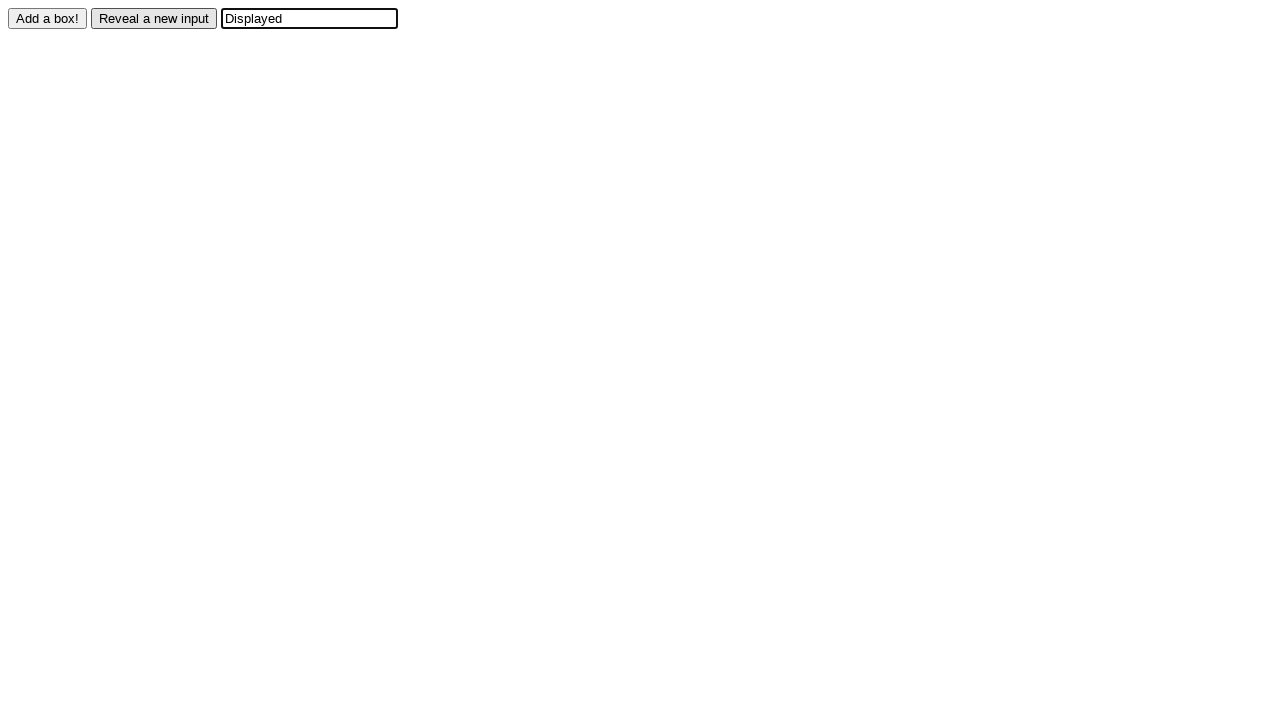

Retrieved input value from revealed field
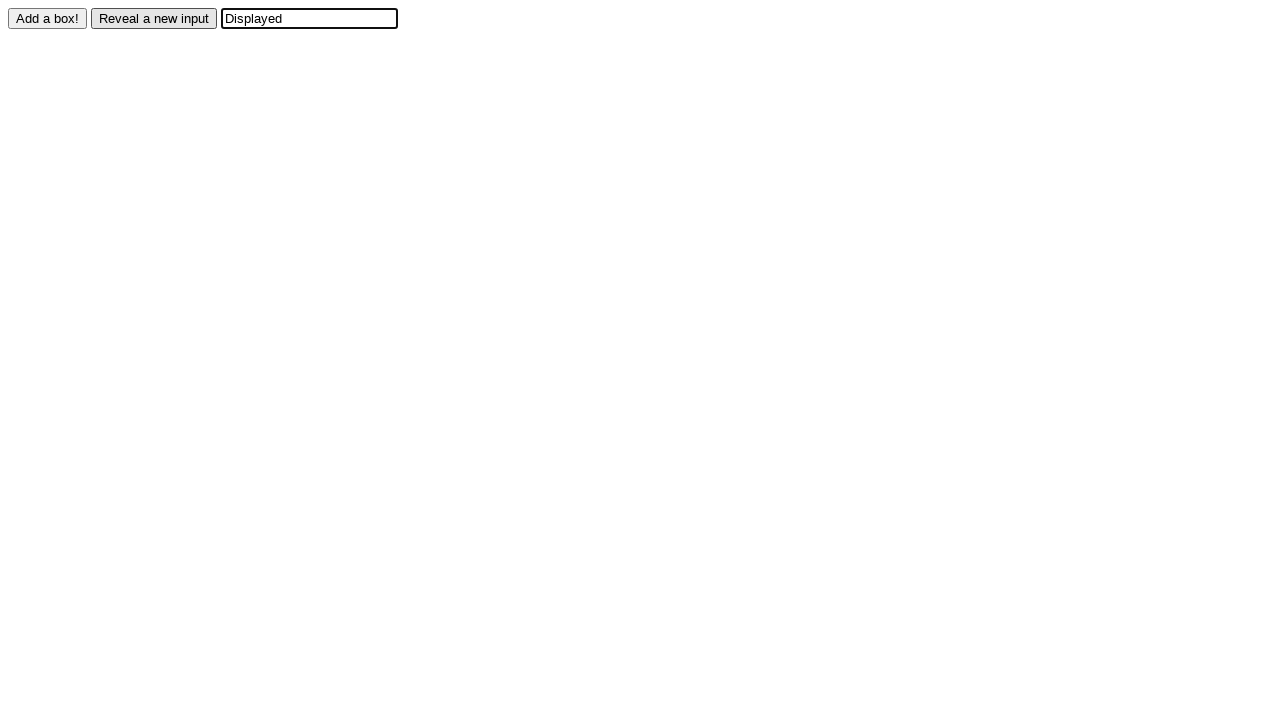

Verified input value equals 'Displayed'
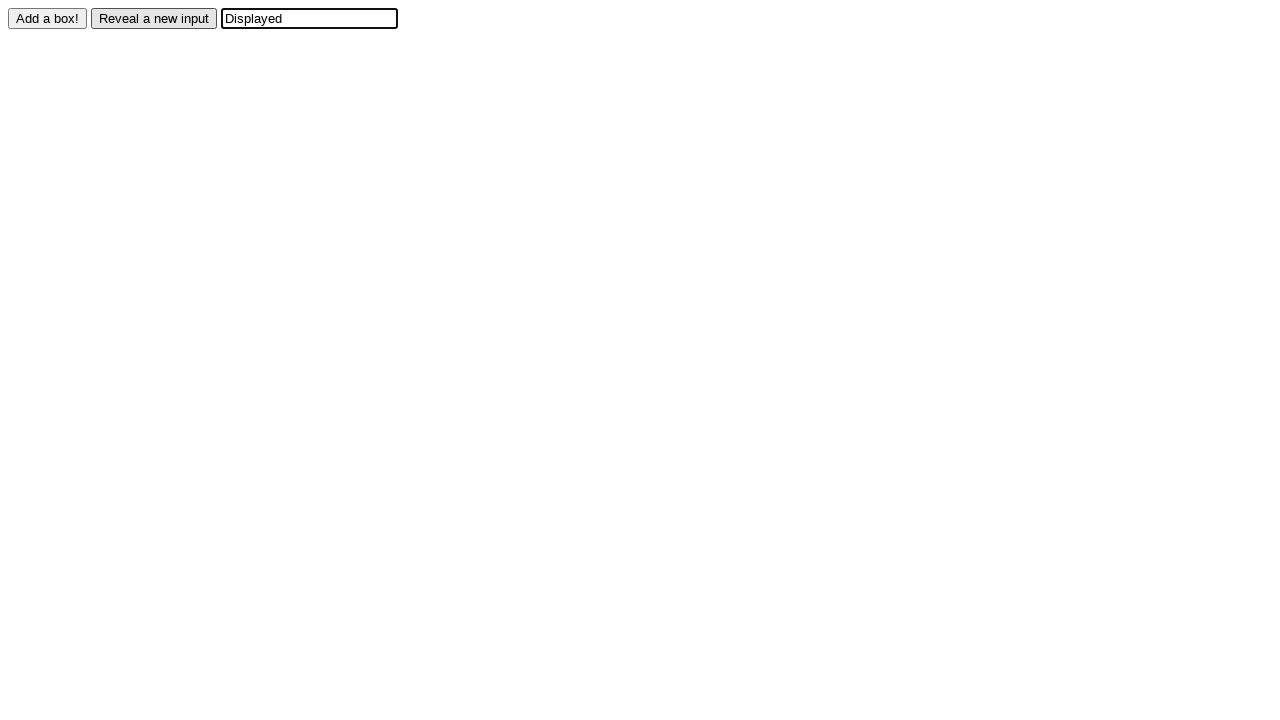

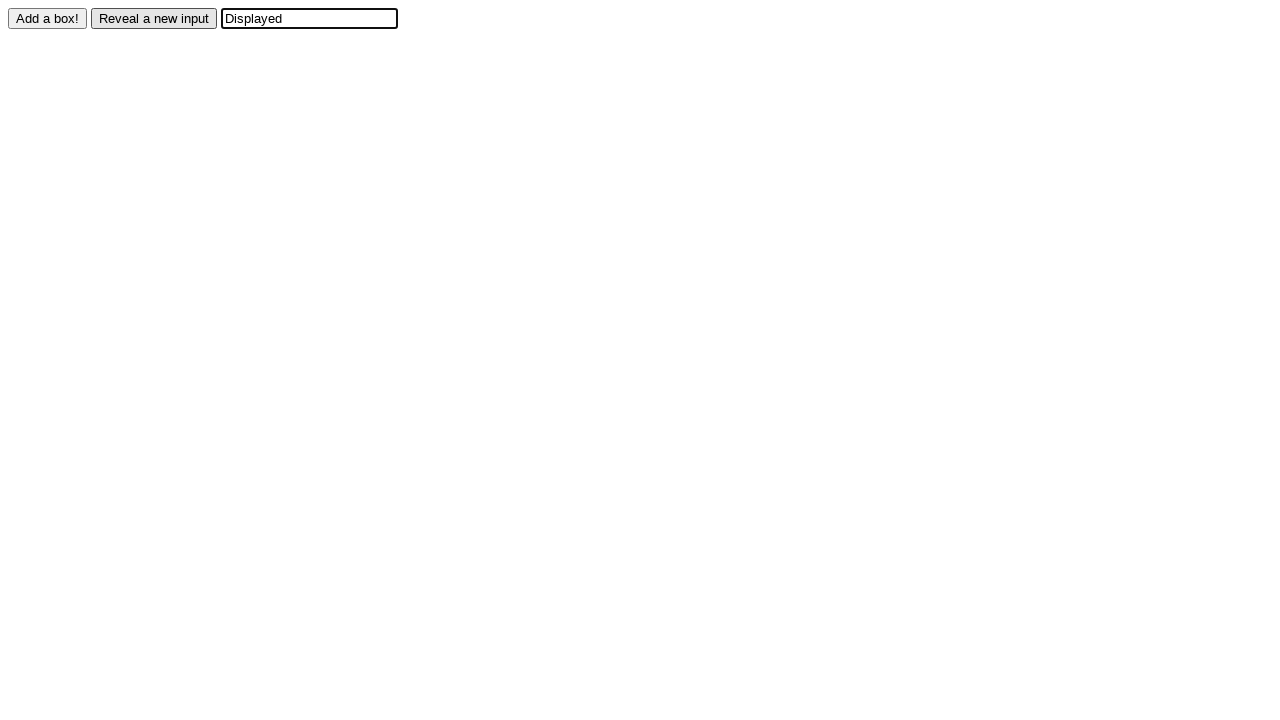